Tests multi-select dropdown functionality by selecting and deselecting various options using different methods

Starting URL: https://letcode.in/dropdowns

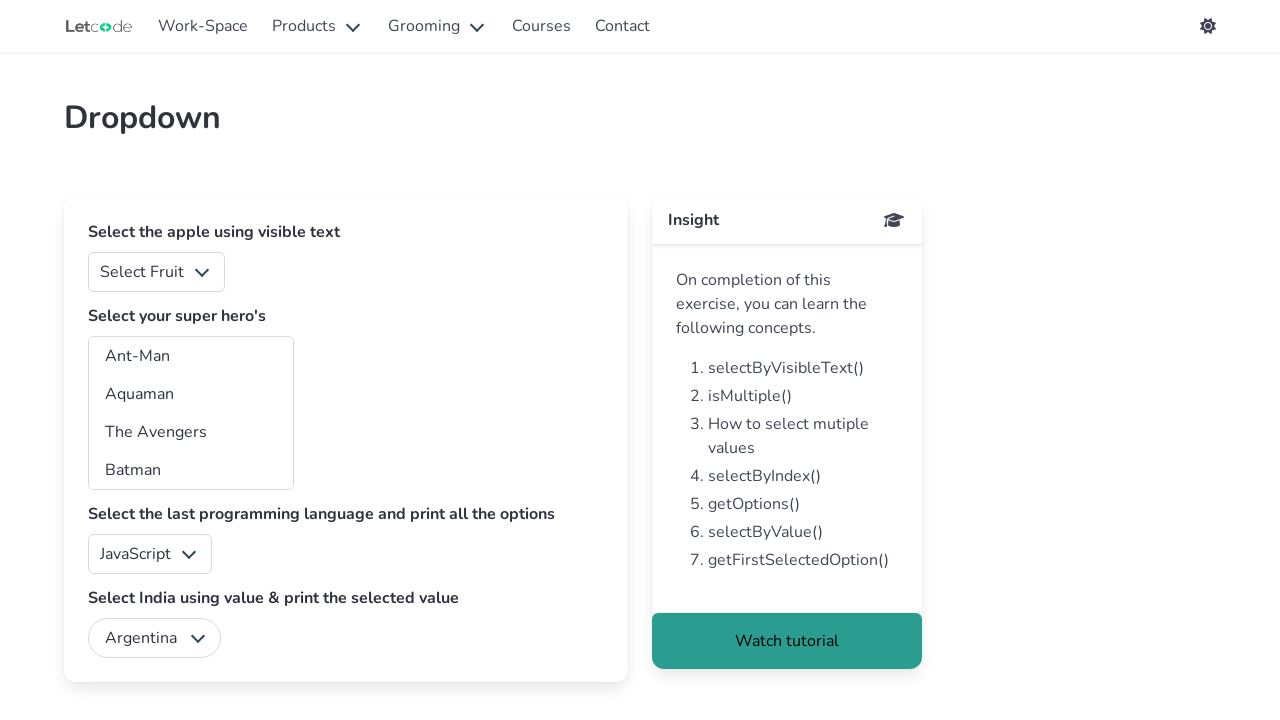

Located multi-select dropdown element with id 'superheros'
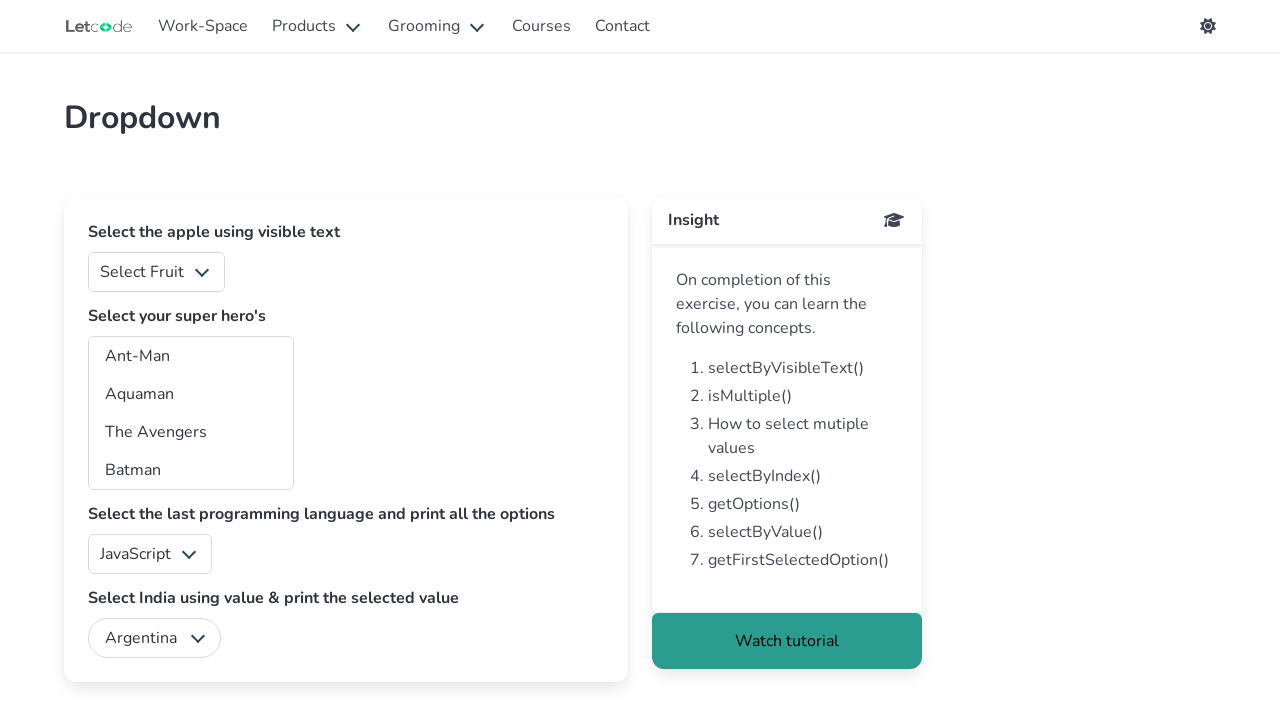

Selected 'Batman' option by visible text on #superheros
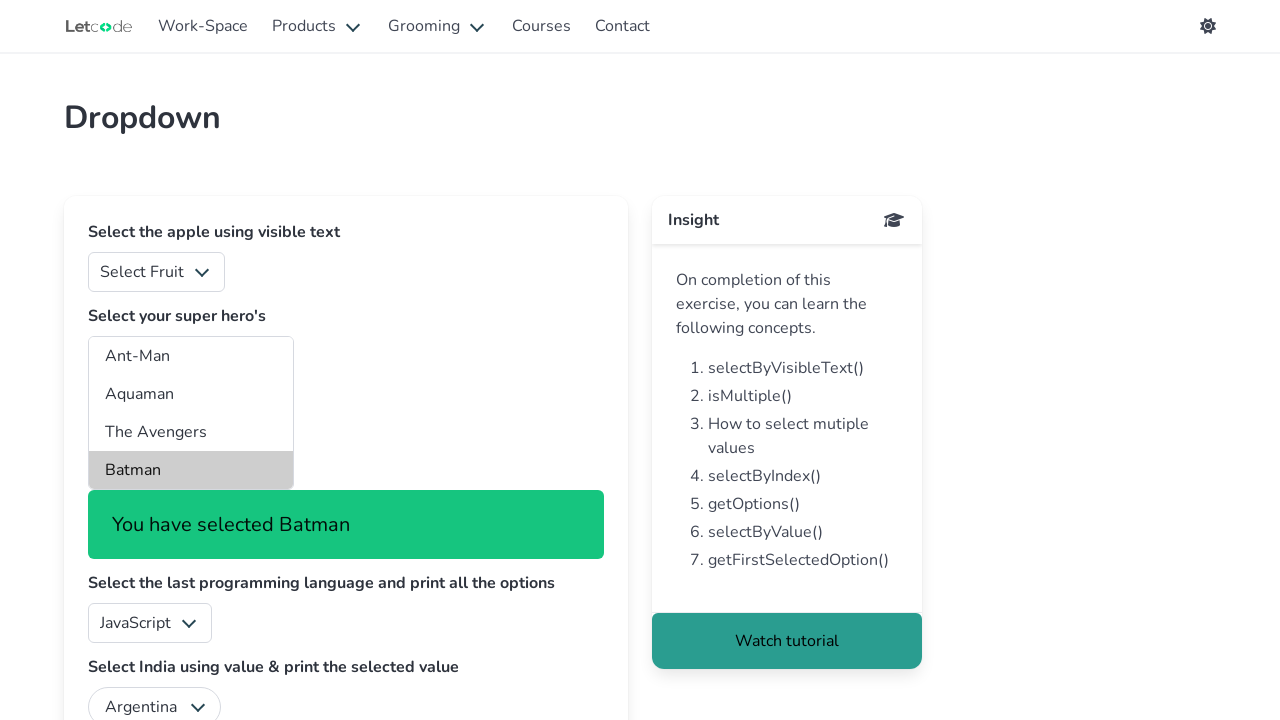

Retrieved all option elements from dropdown
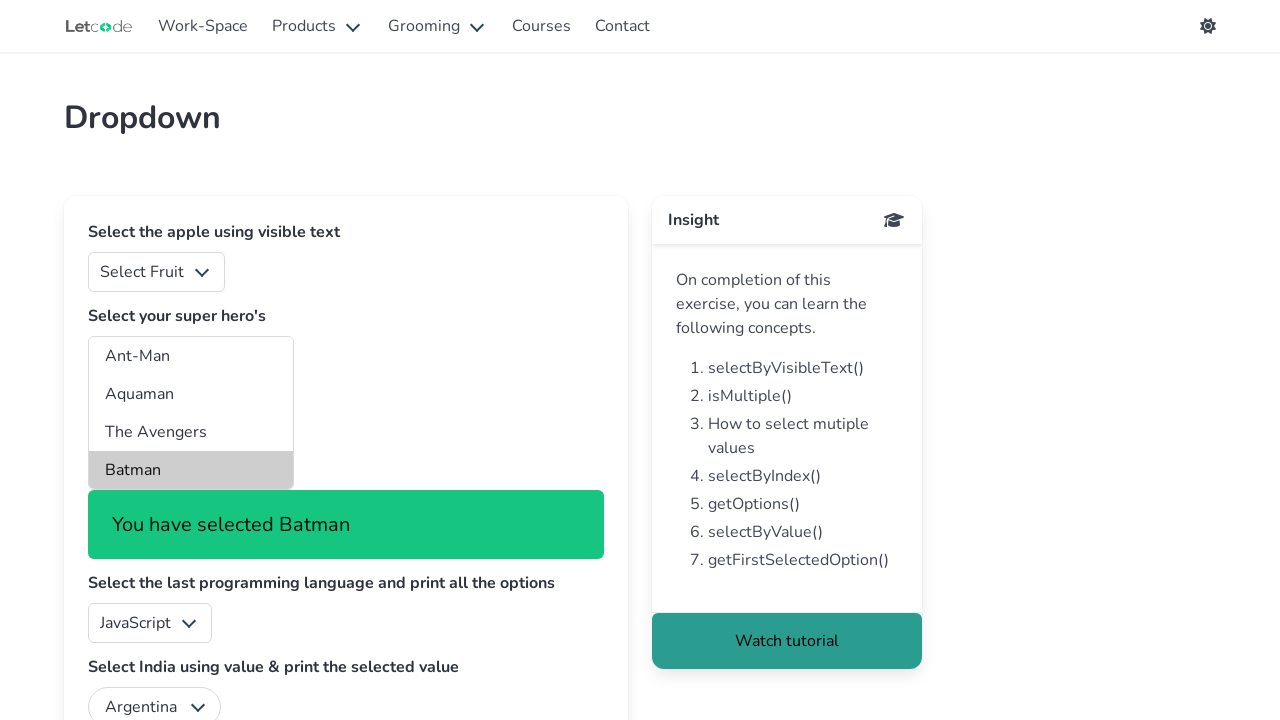

Selected option at index 4 (5th option) on #superheros
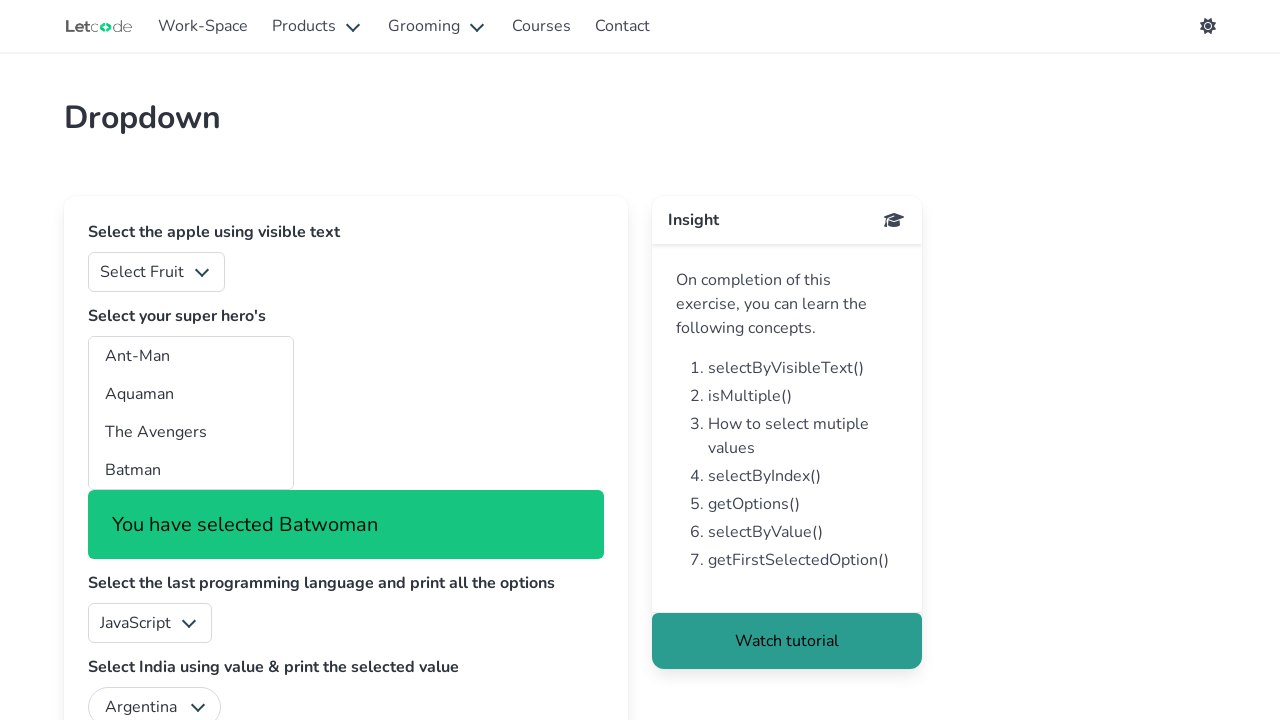

Selected option with value 'bp' on #superheros
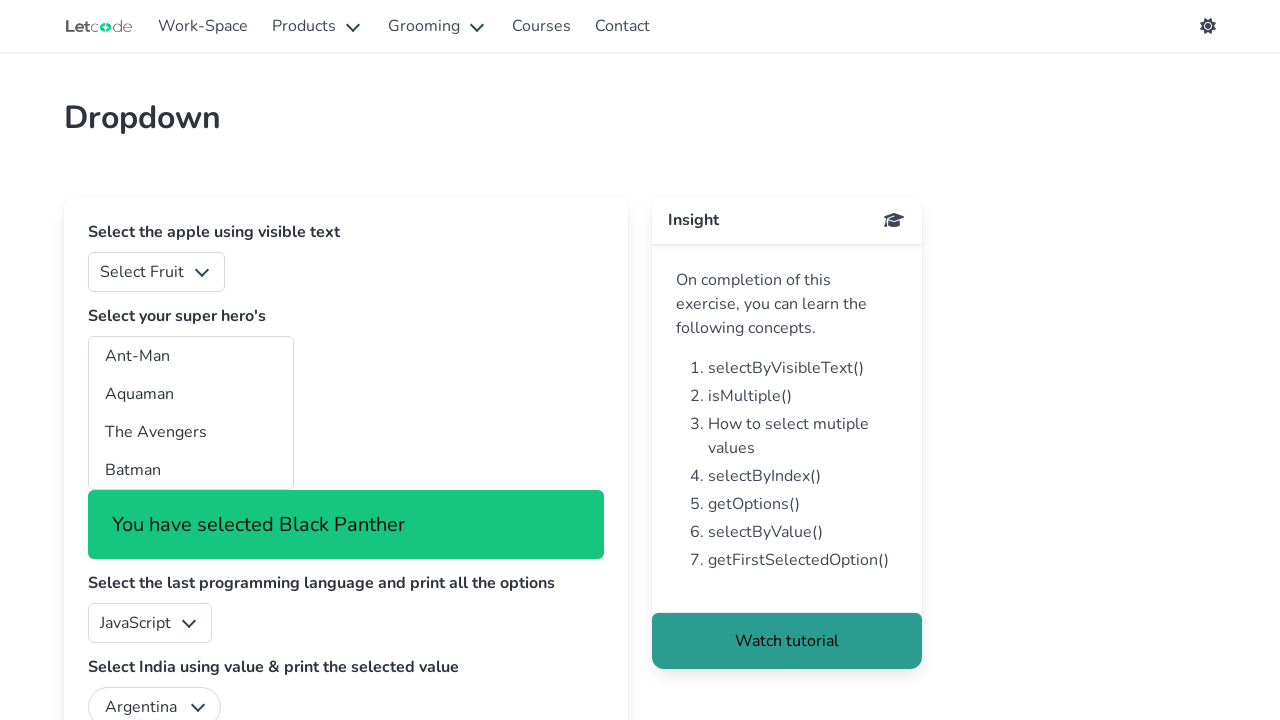

Retrieved all currently selected values from dropdown
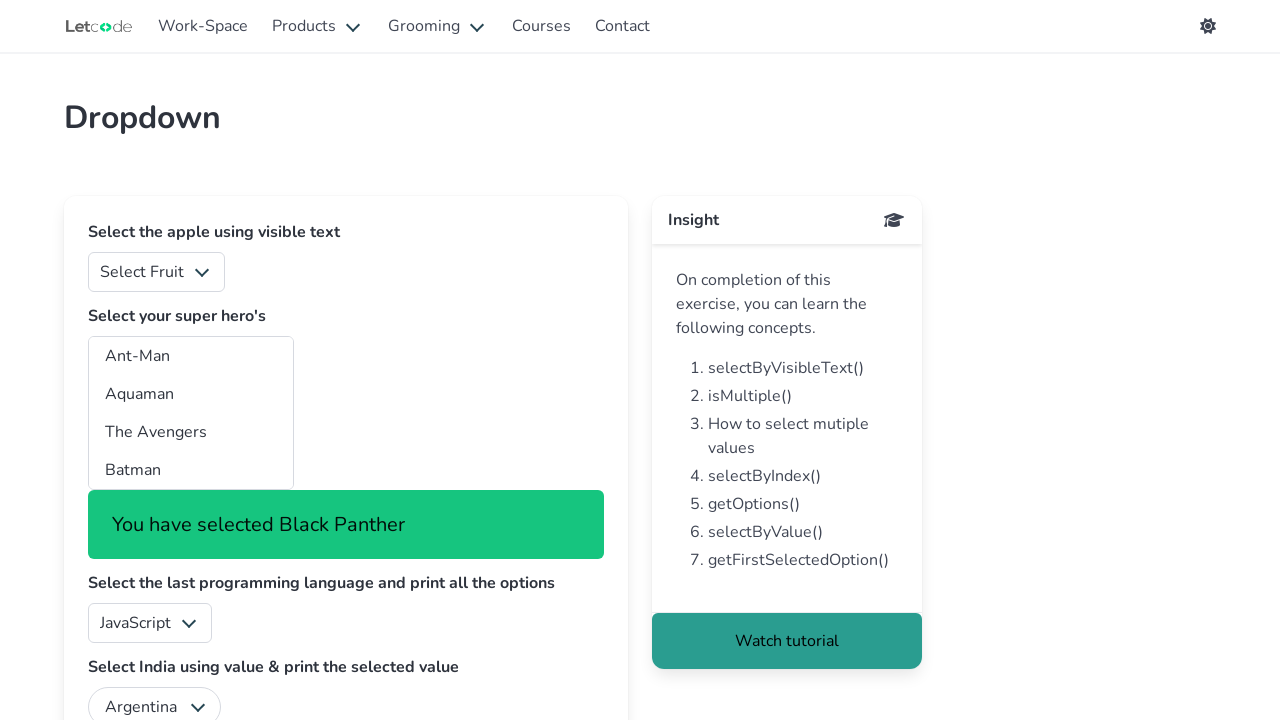

Filtered out 'bp' value from selected options
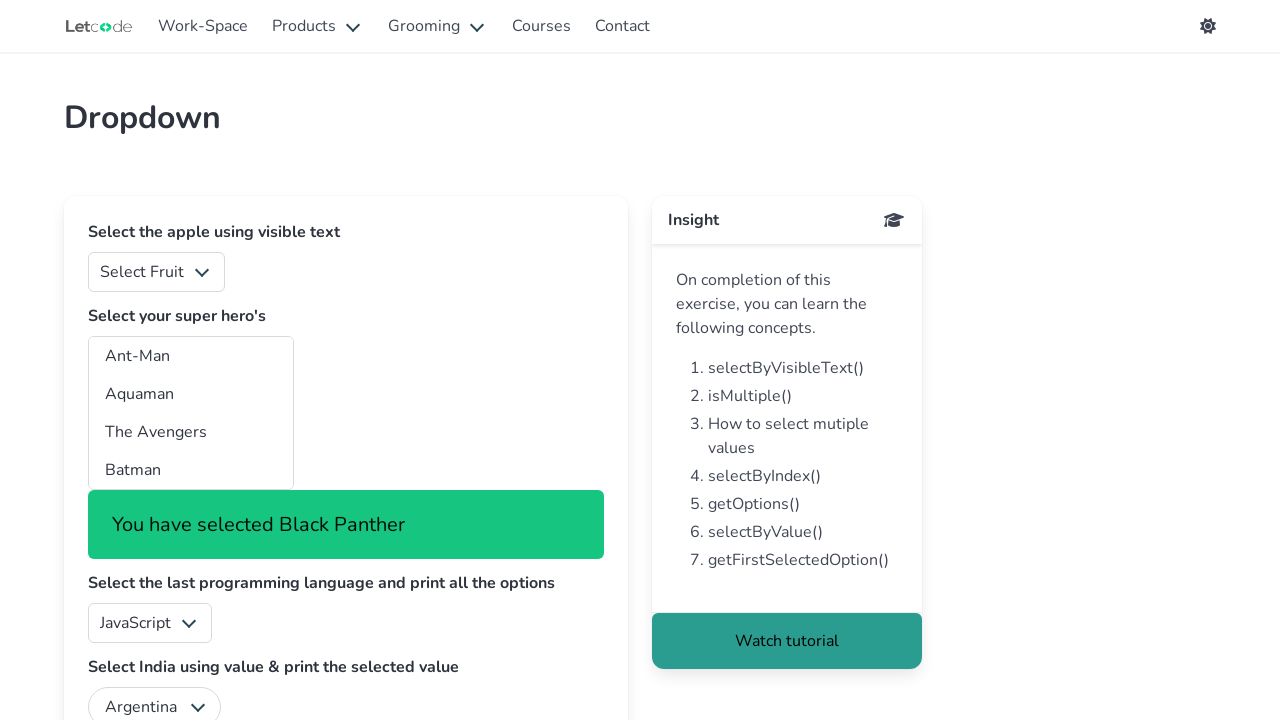

Re-selected dropdown with remaining values, effectively deselecting 'bp' on #superheros
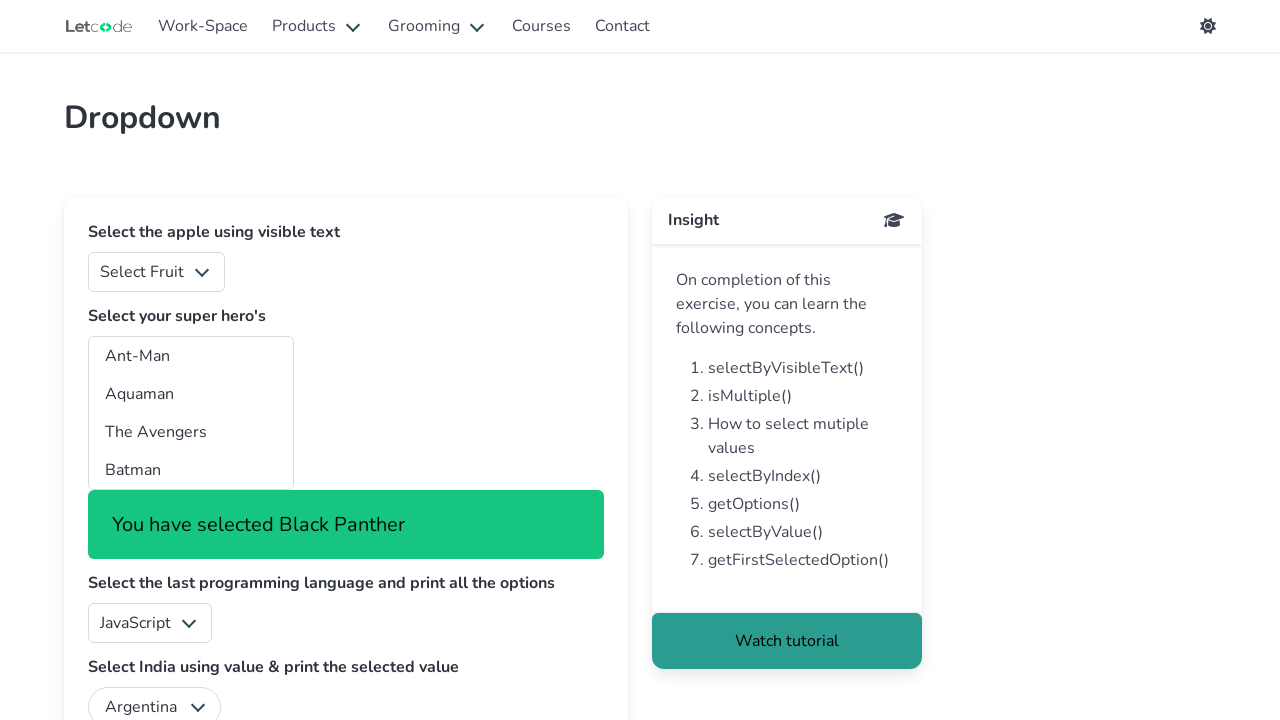

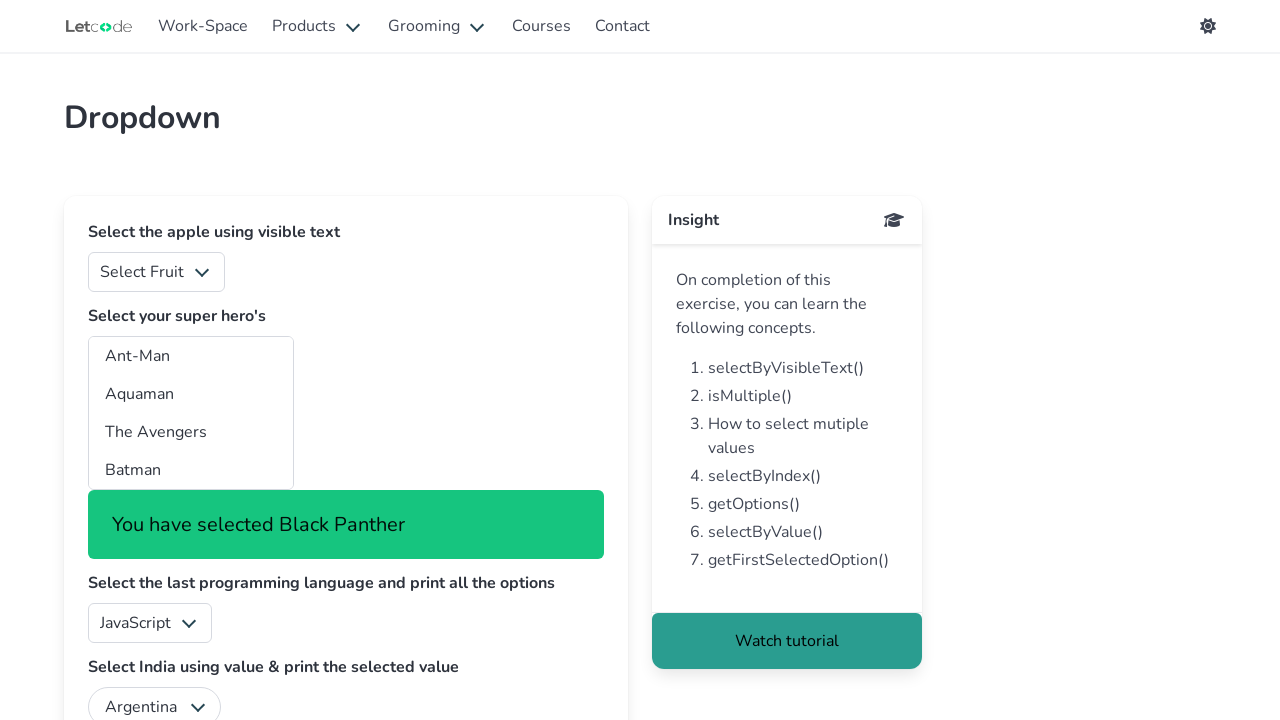